Searches for and interacts with Carrot product on a vegetable shopping practice site

Starting URL: https://rahulshettyacademy.com/seleniumPractise/#/

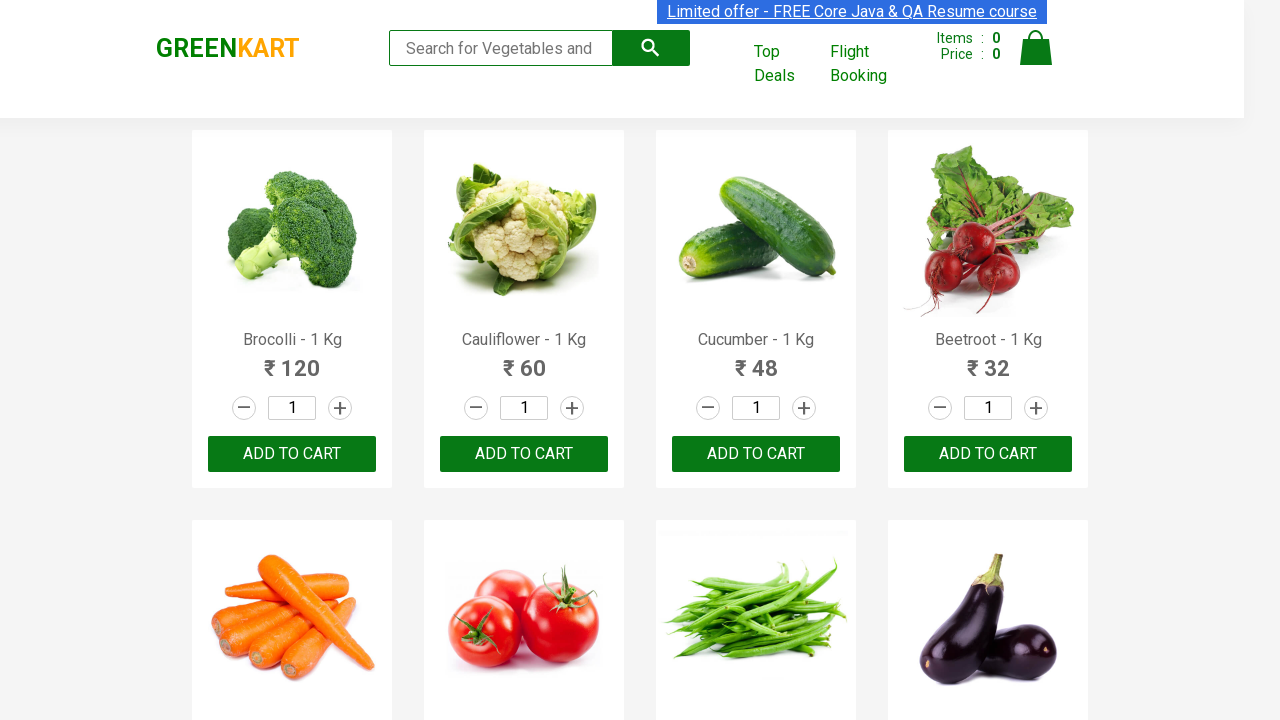

Waited for products to load on vegetable shopping site
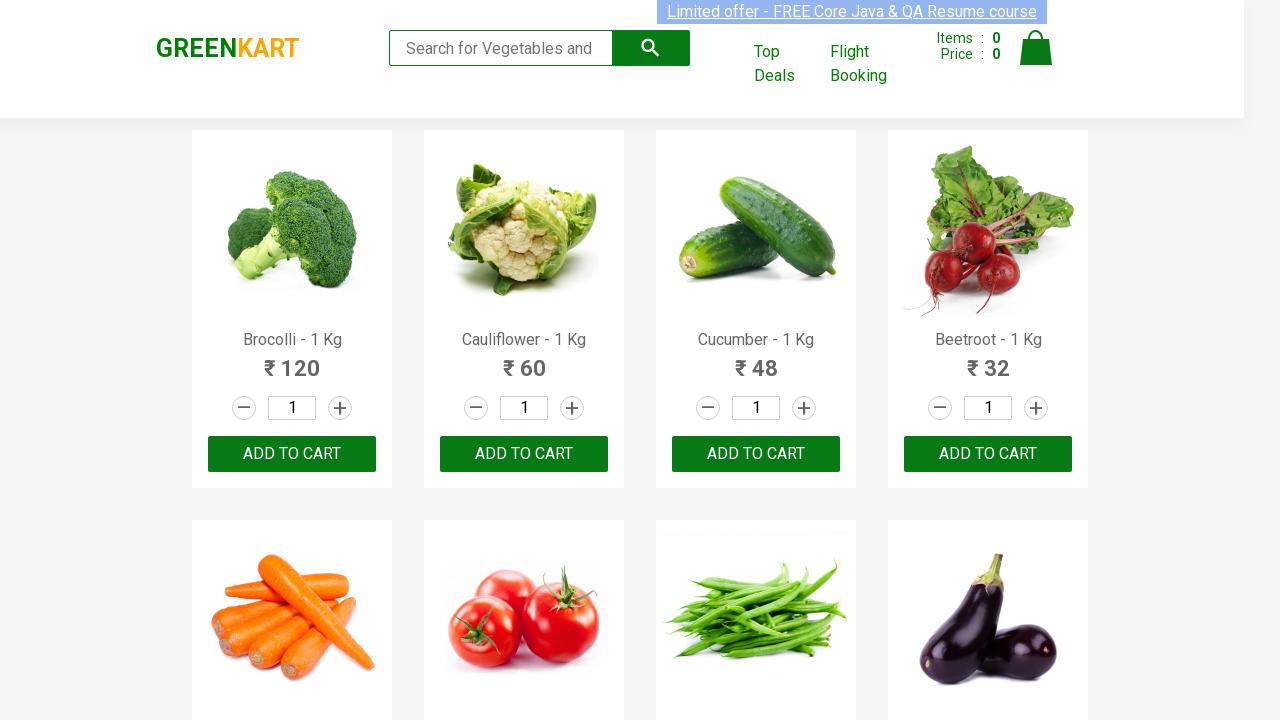

Located Carrot product element
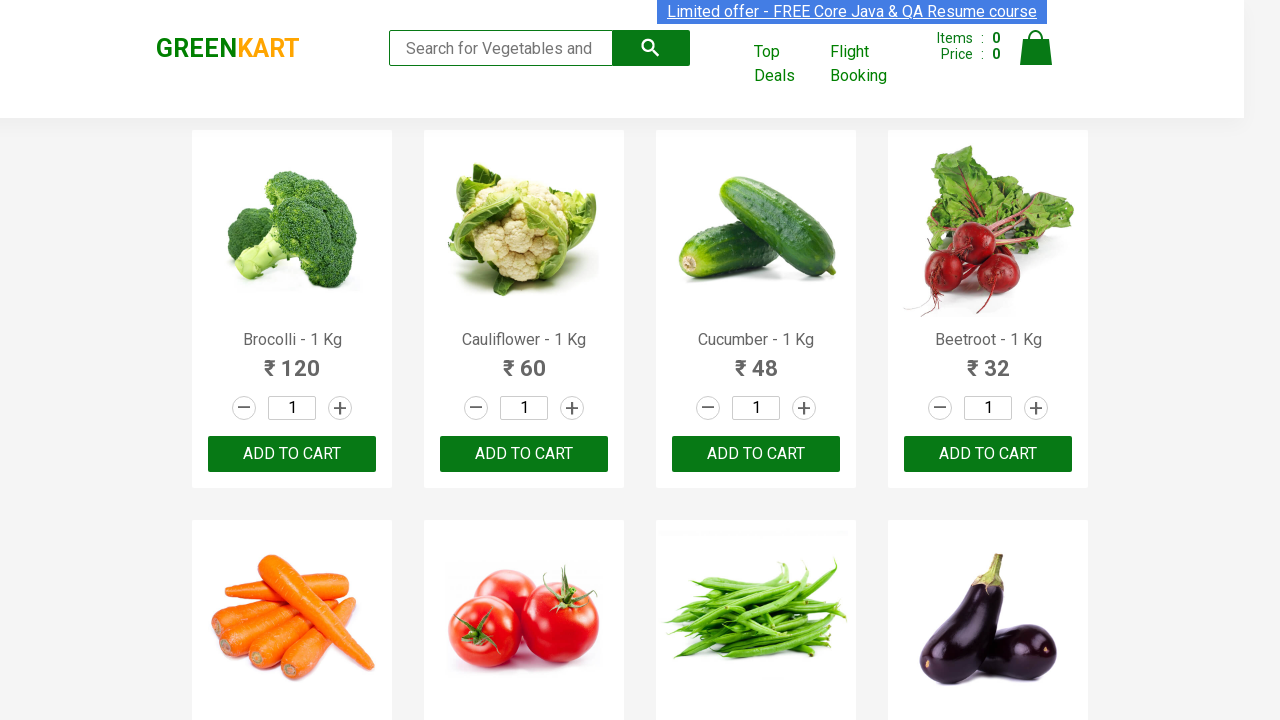

Clicked Add to Cart button for Carrot product at (292, 360) on .product:has-text('Carrot') >> button
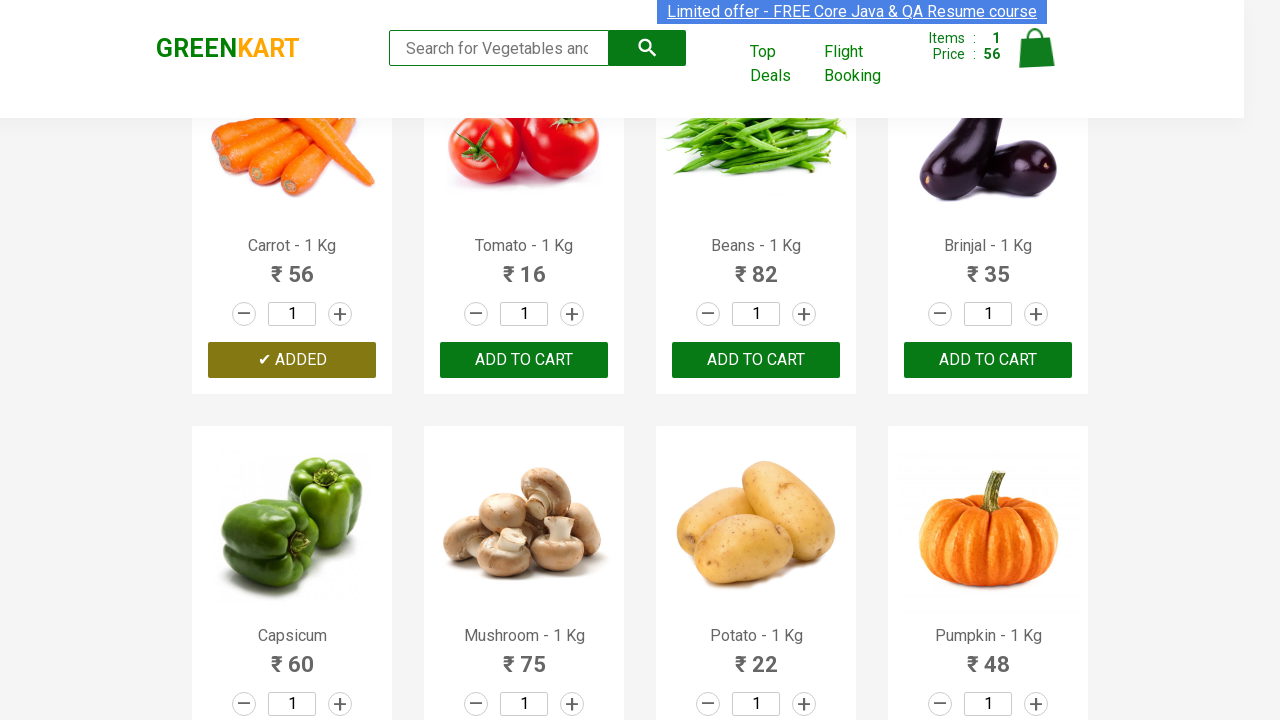

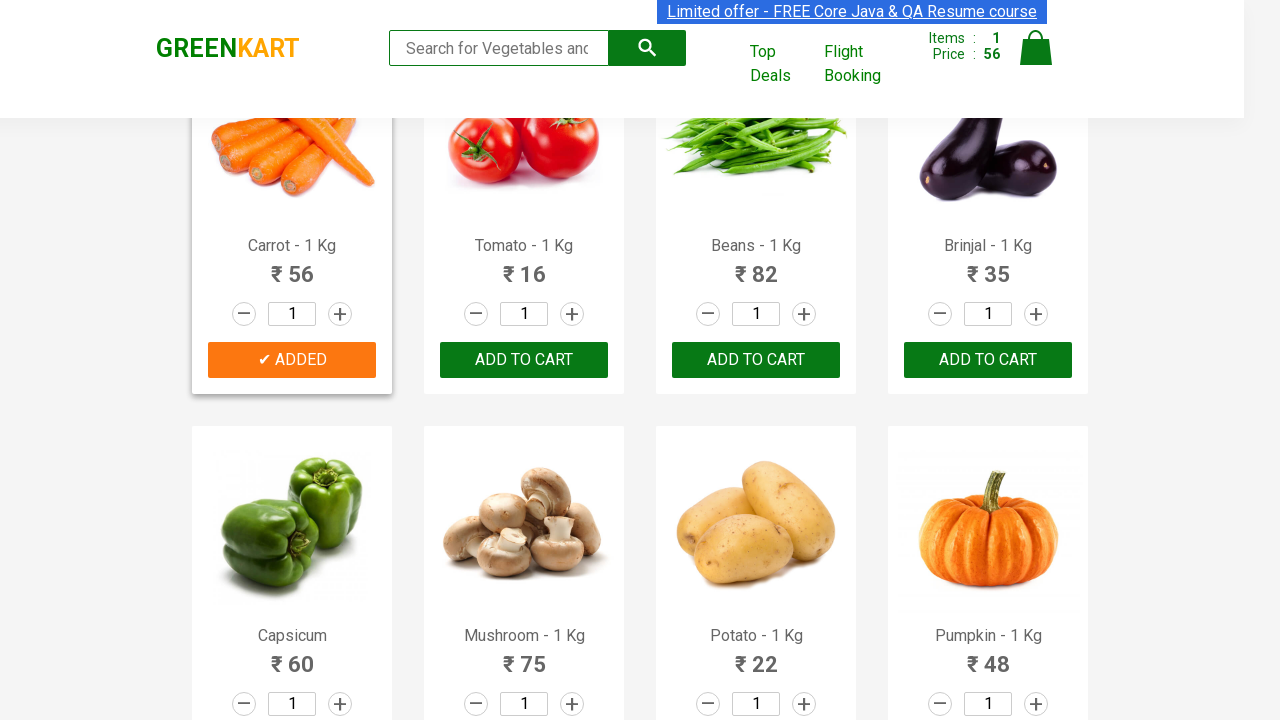